Tests JavaScript alert handling on demoqa.com by clicking buttons that trigger different types of alerts and accepting them. The test verifies basic alert interaction including accepting alerts and retrieving alert text.

Starting URL: https://demoqa.com/alerts

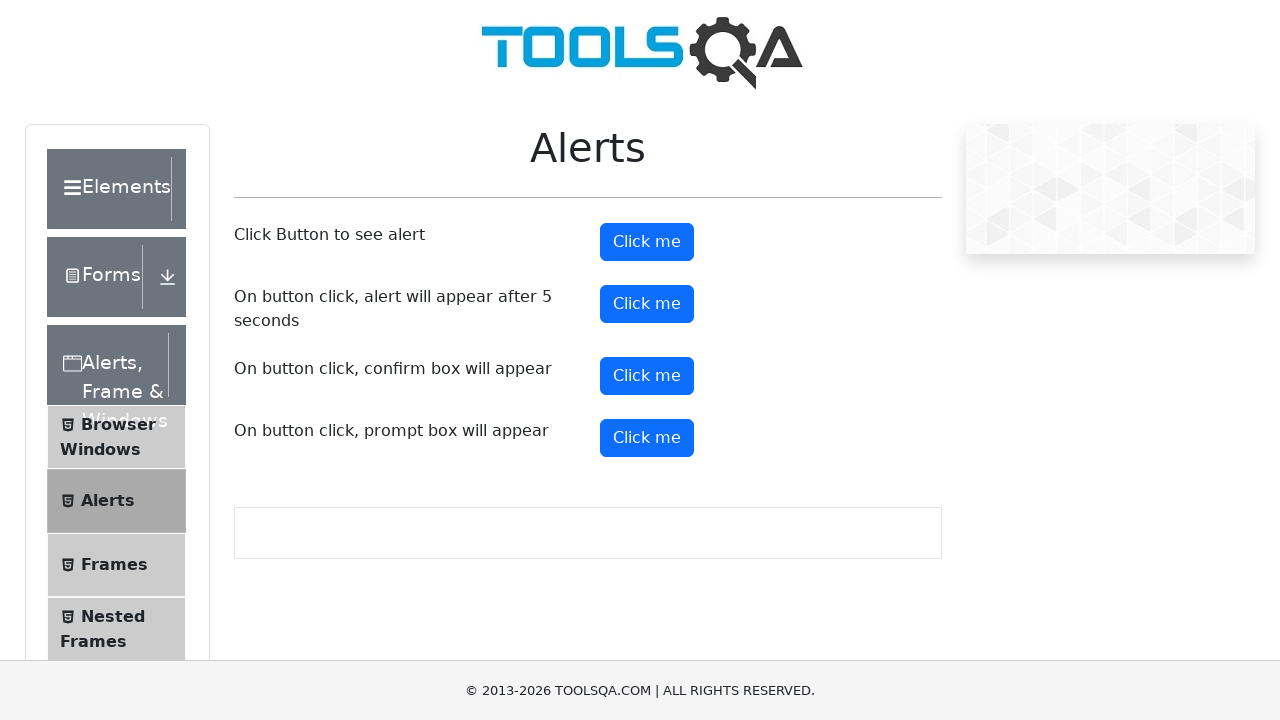

Clicked the first alert button at (647, 242) on button#alertButton
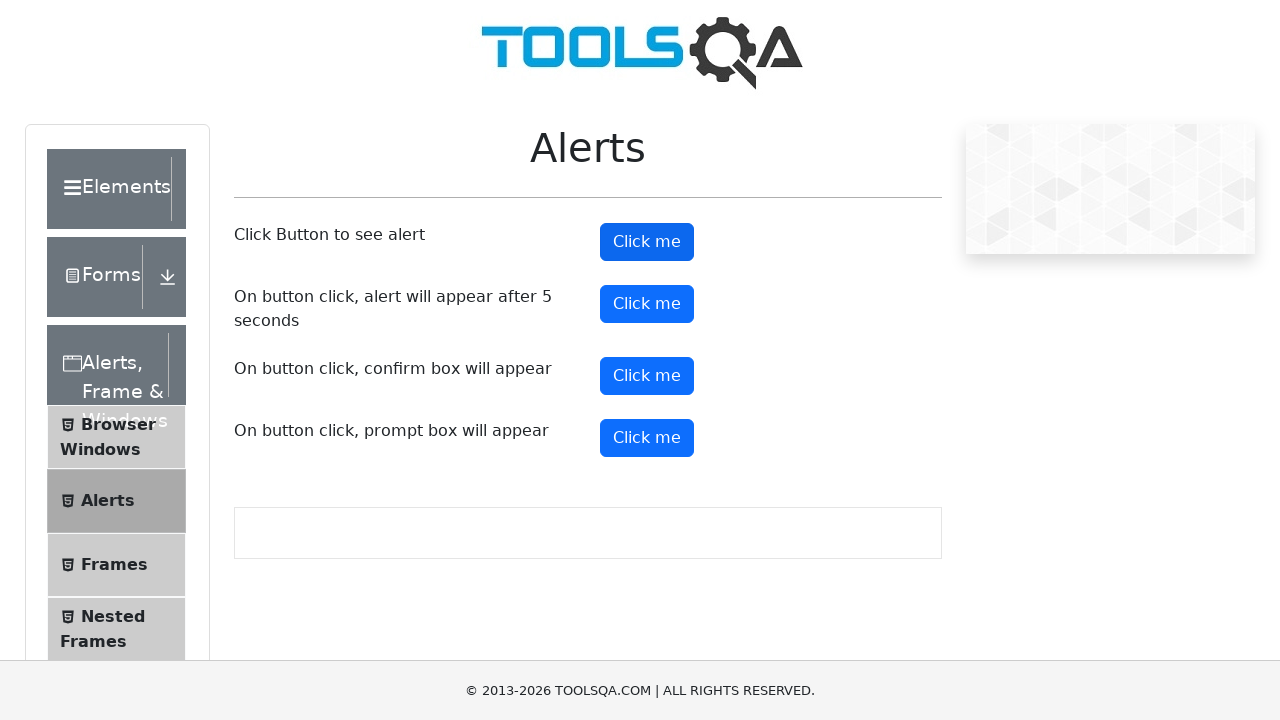

Set up dialog handler to accept alerts
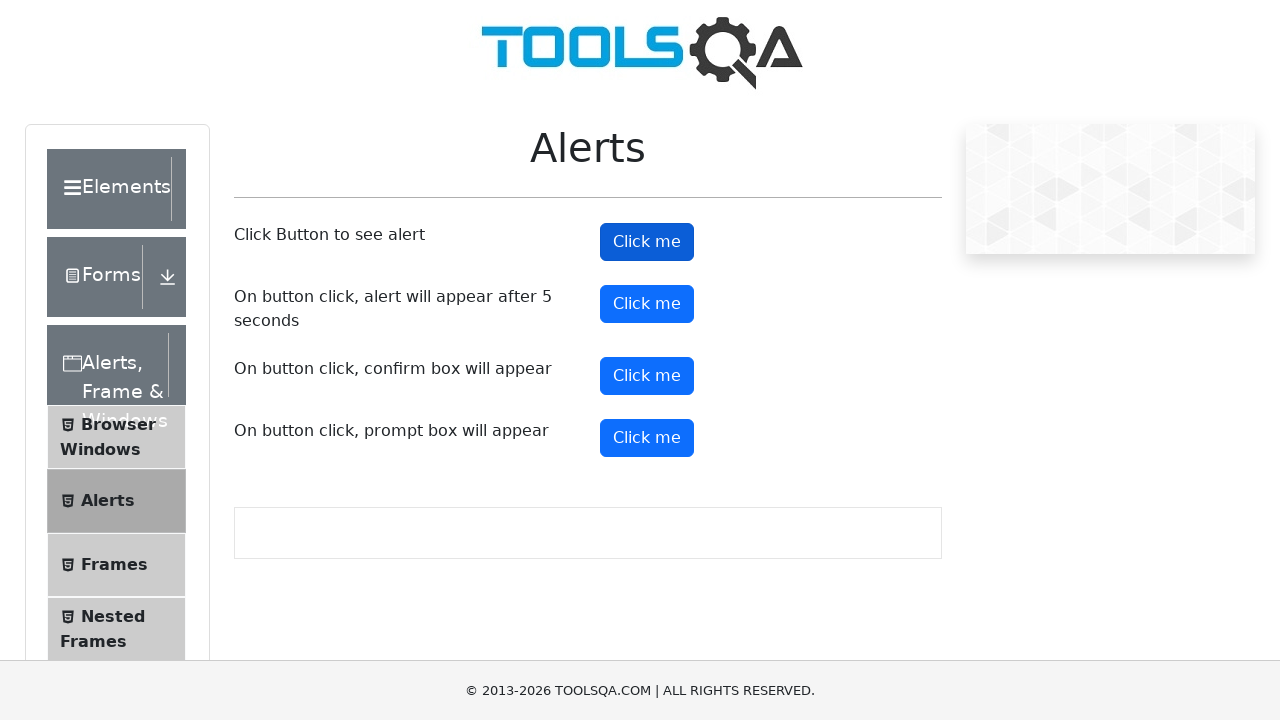

Waited 1 second for alert to be handled
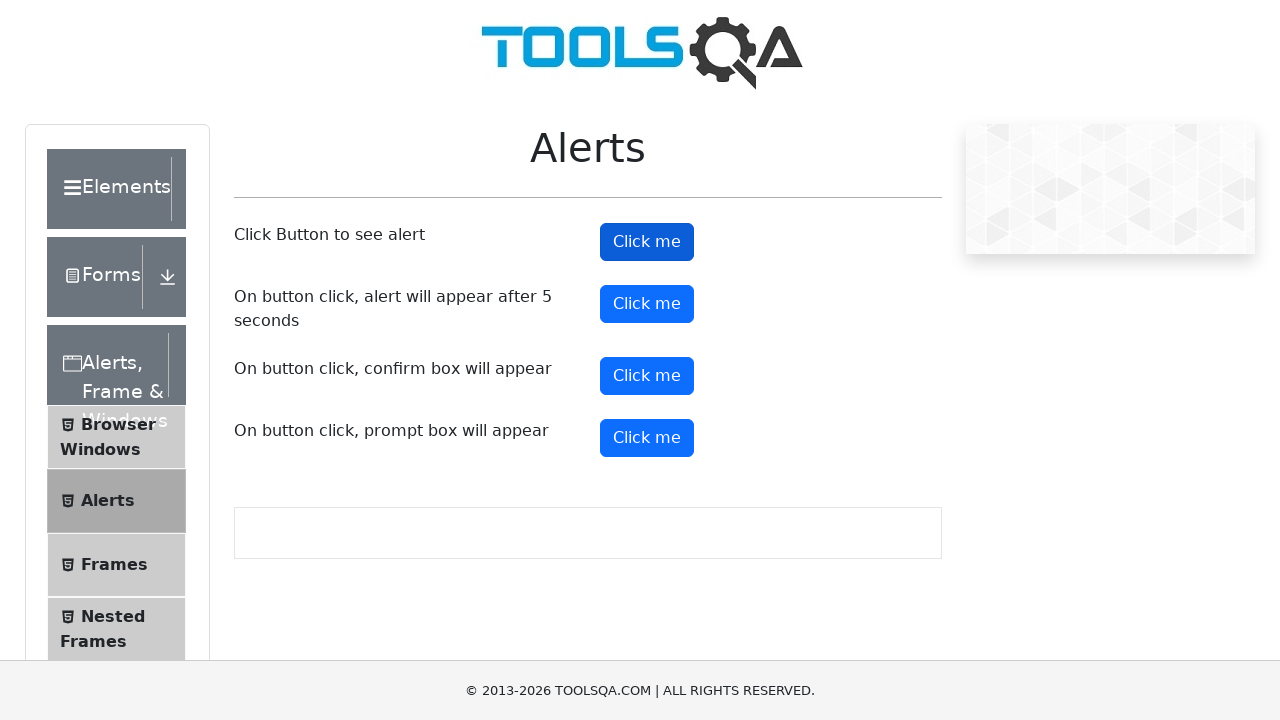

Clicked the alert button again at (647, 242) on button#alertButton
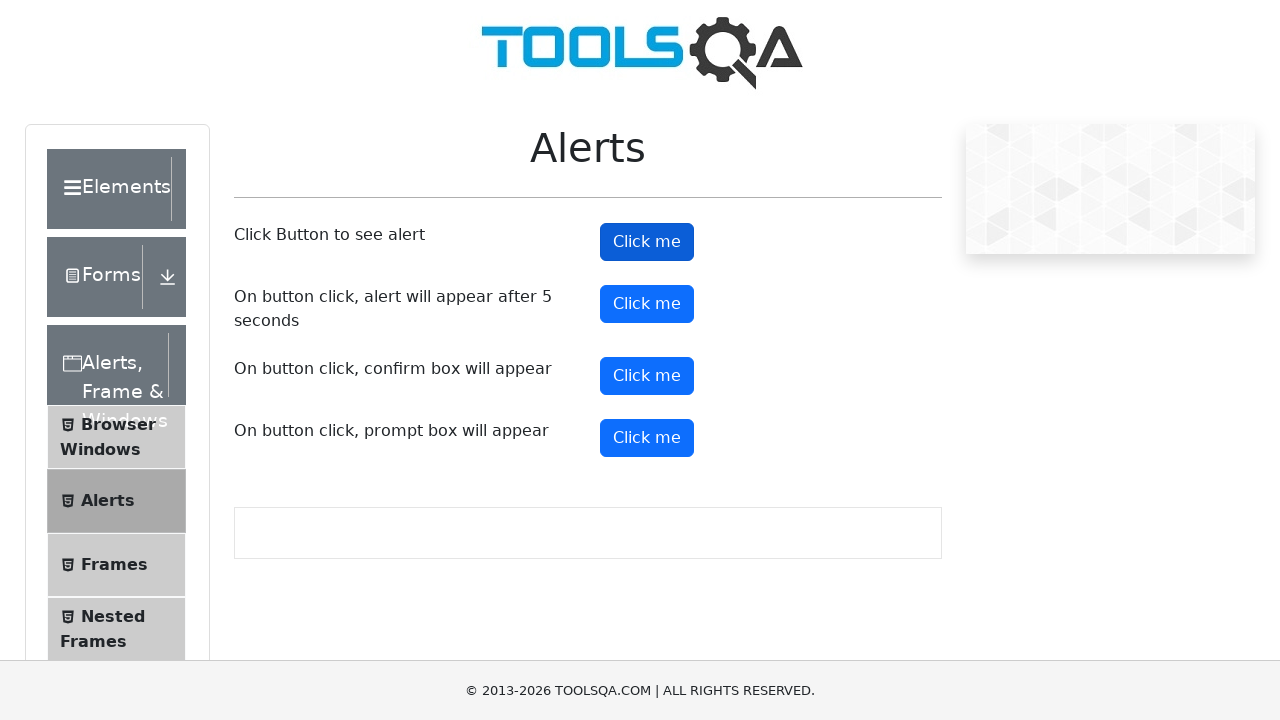

Waited 1 second for alert to be handled
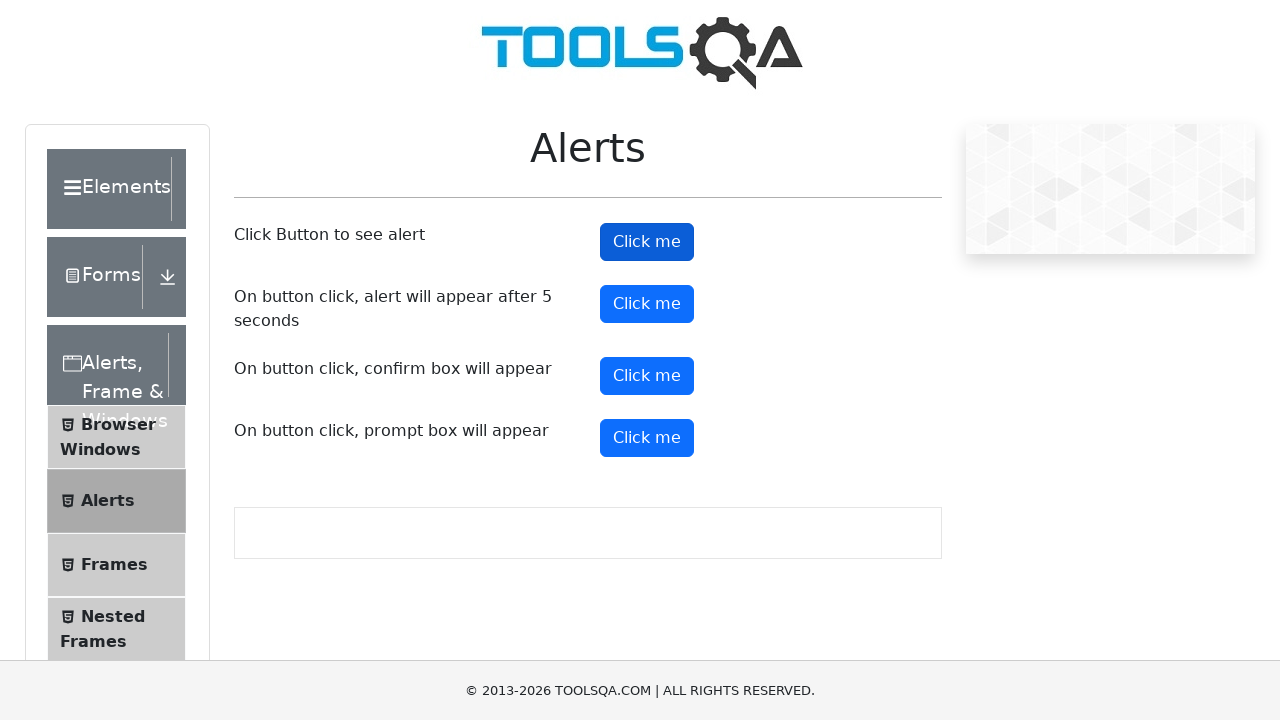

Clicked the confirm alert button (4th button on page) at (647, 376) on (//button[@type='button'])[4]
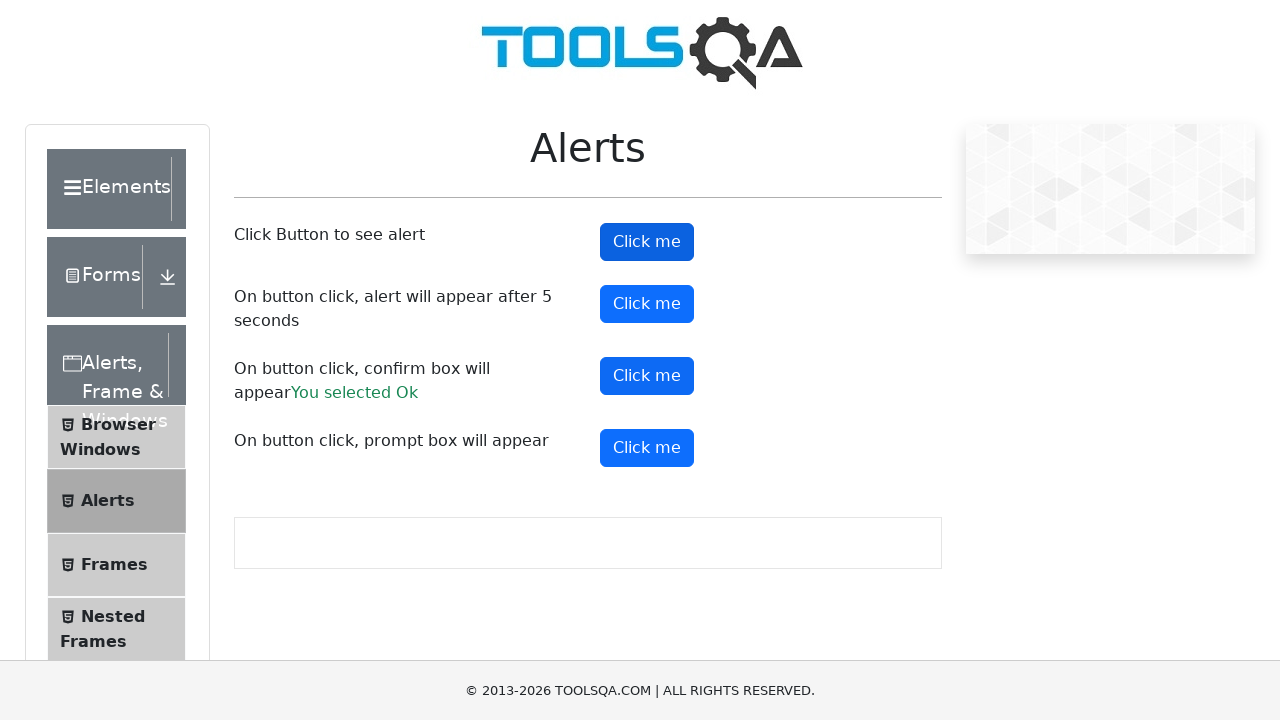

Waited 1 second for confirm alert to be handled
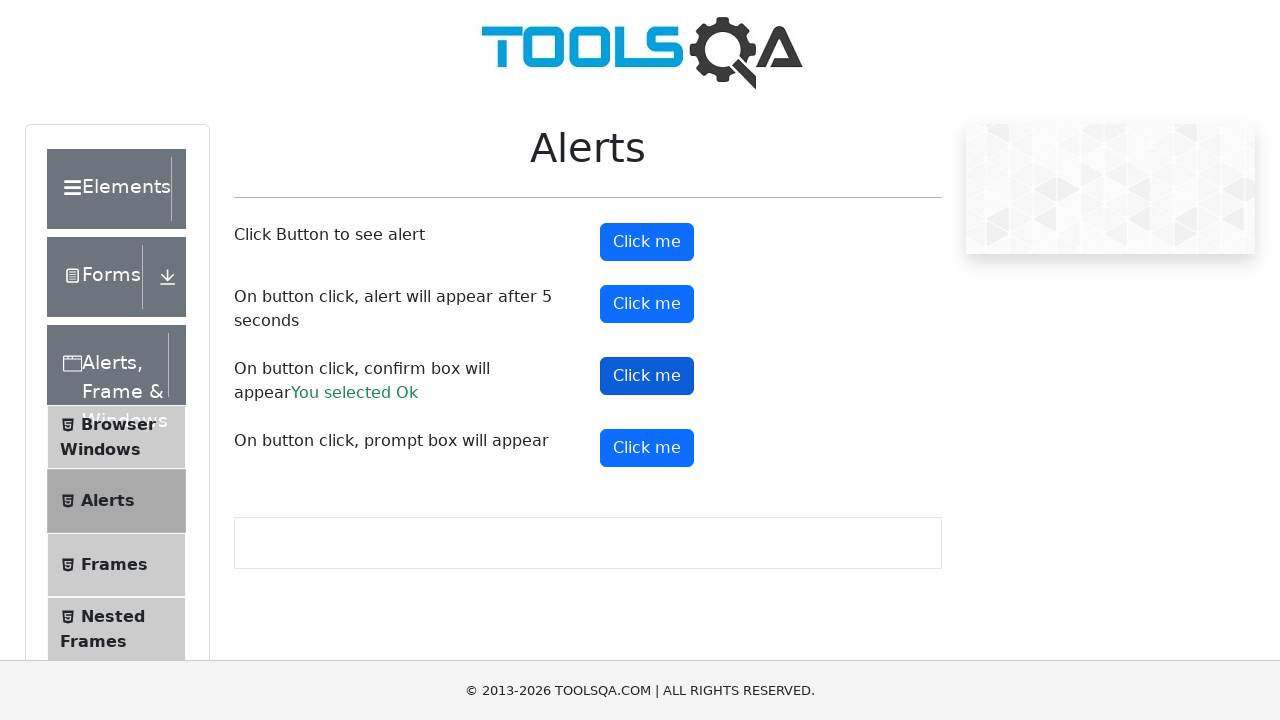

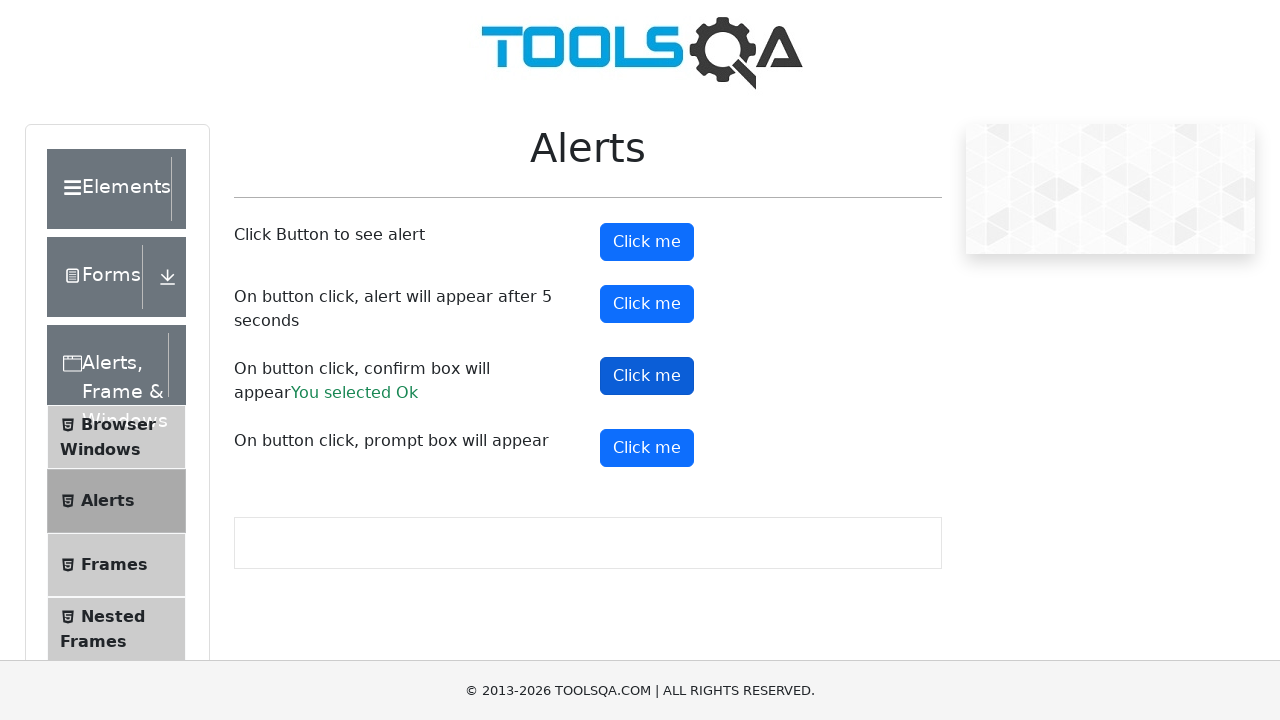